Tests un-marking todo items as complete by unchecking the checkbox

Starting URL: https://demo.playwright.dev/todomvc

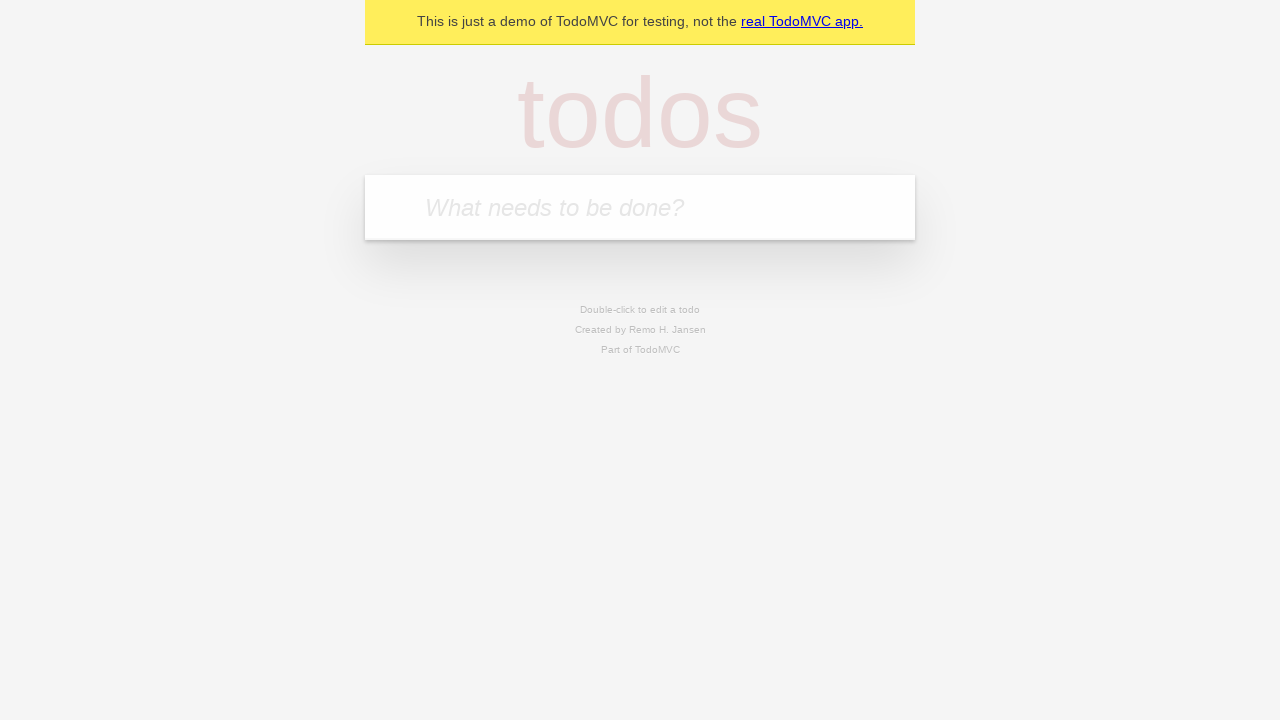

Filled todo input with 'buy some cheese' on internal:attr=[placeholder="What needs to be done?"i]
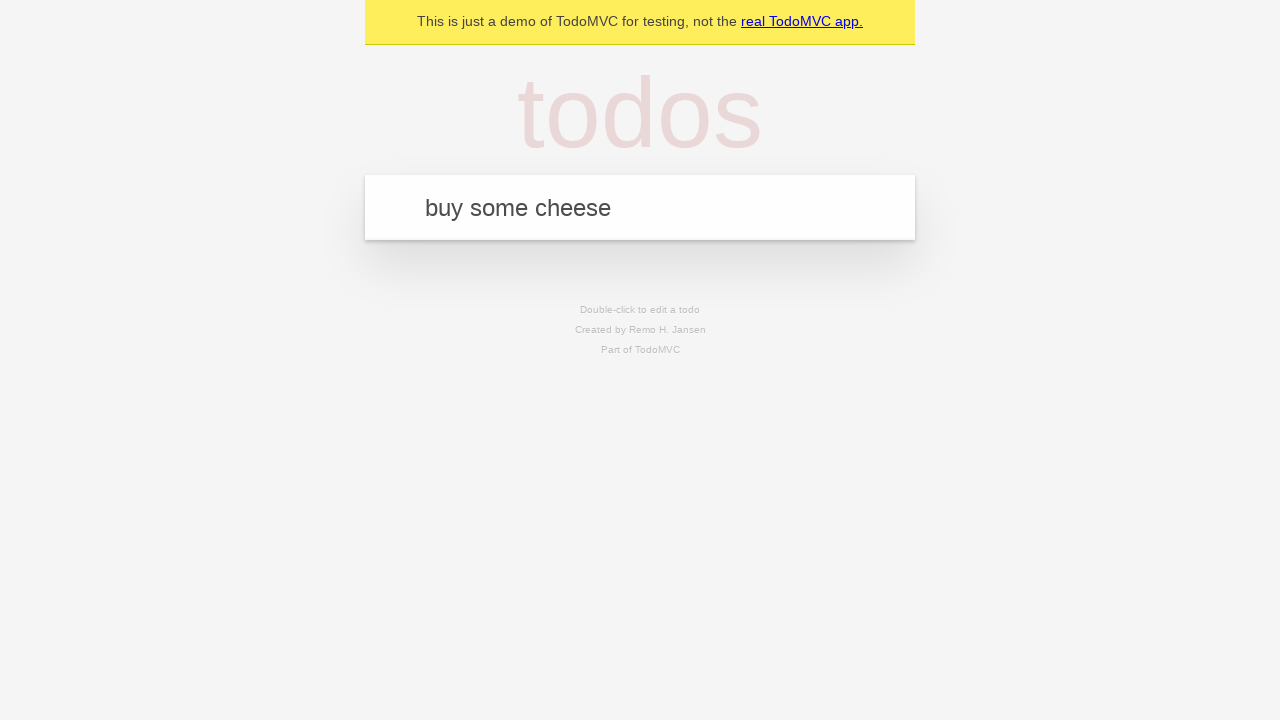

Pressed Enter to create first todo item on internal:attr=[placeholder="What needs to be done?"i]
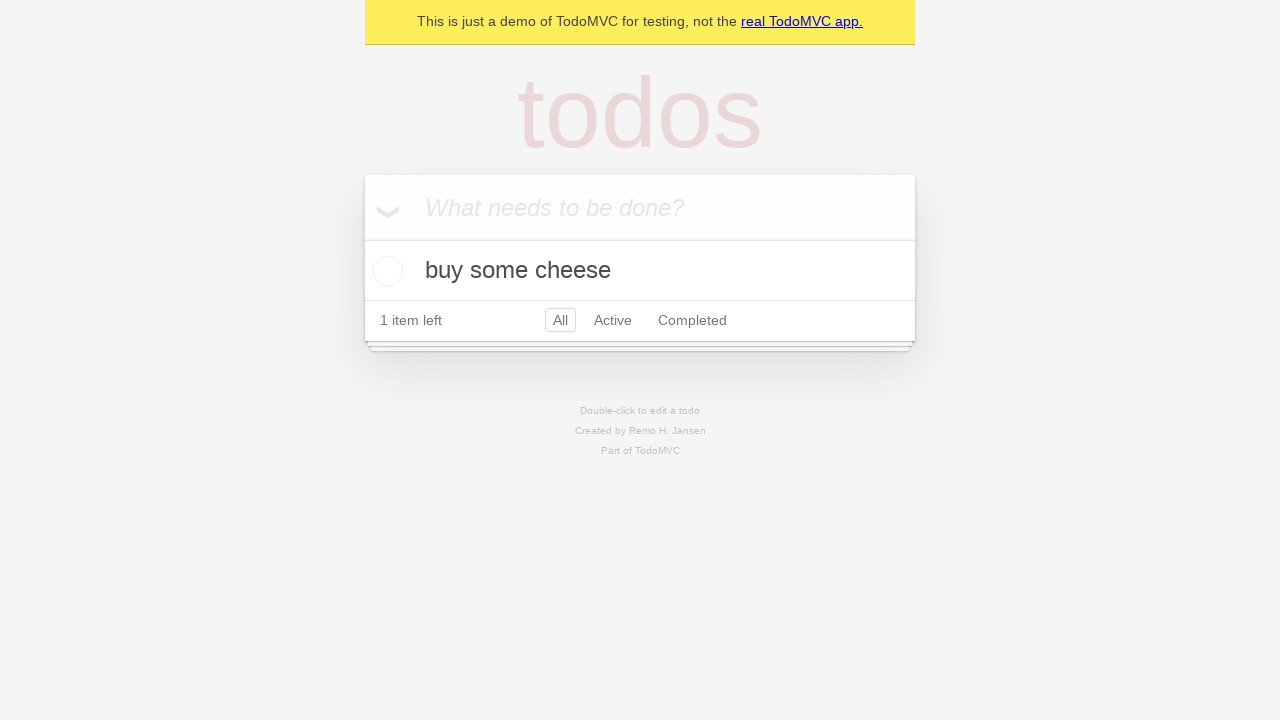

Filled todo input with 'feed the cat' on internal:attr=[placeholder="What needs to be done?"i]
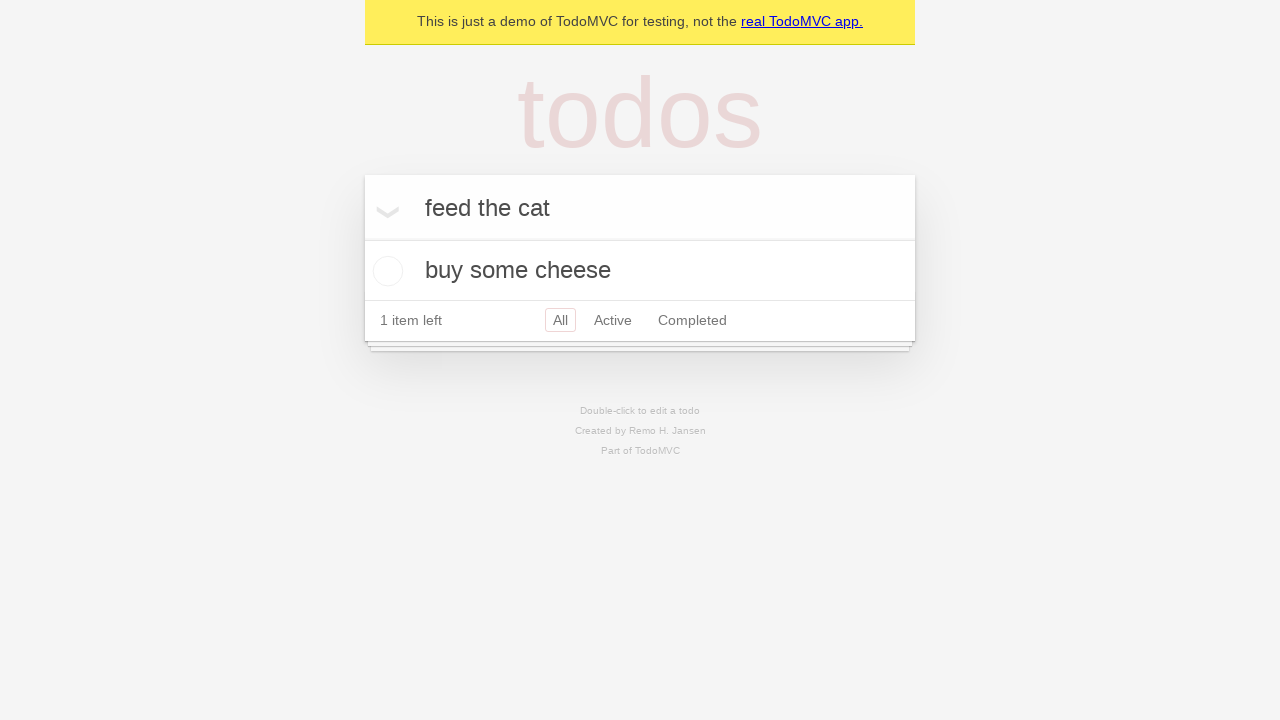

Pressed Enter to create second todo item on internal:attr=[placeholder="What needs to be done?"i]
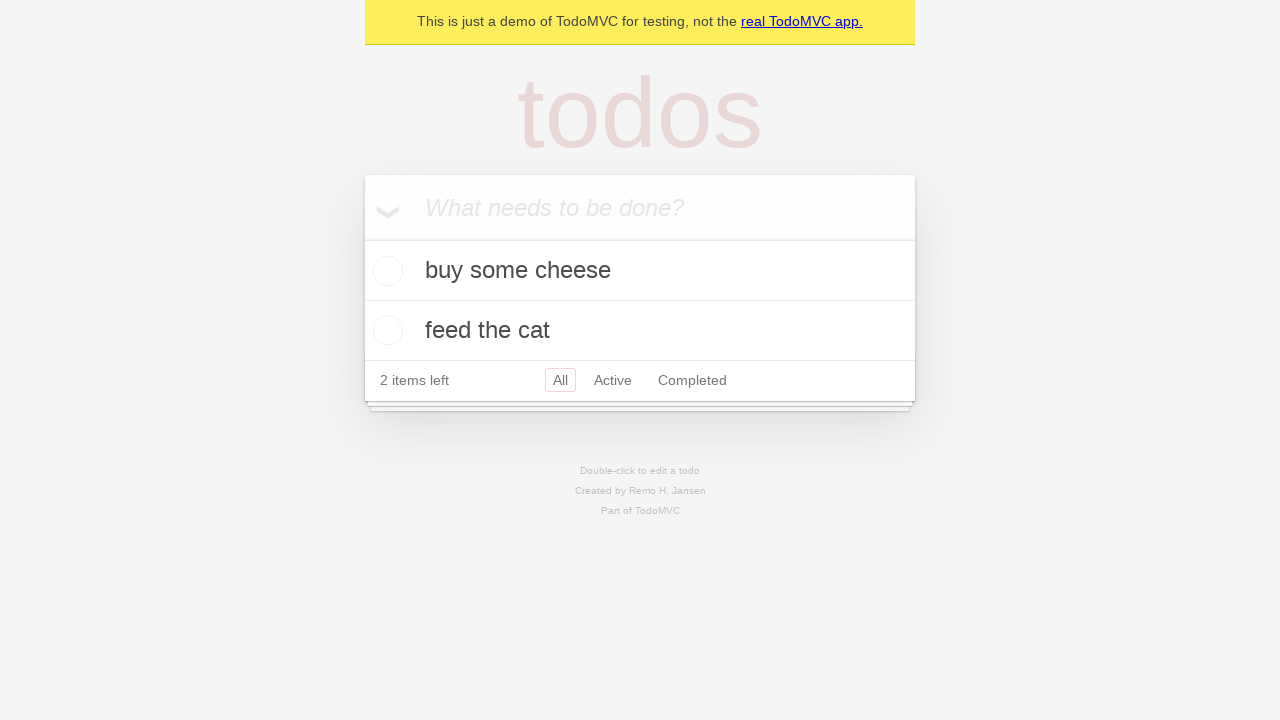

Checked the first todo item checkbox to mark as complete at (385, 271) on internal:testid=[data-testid="todo-item"s] >> nth=0 >> internal:role=checkbox
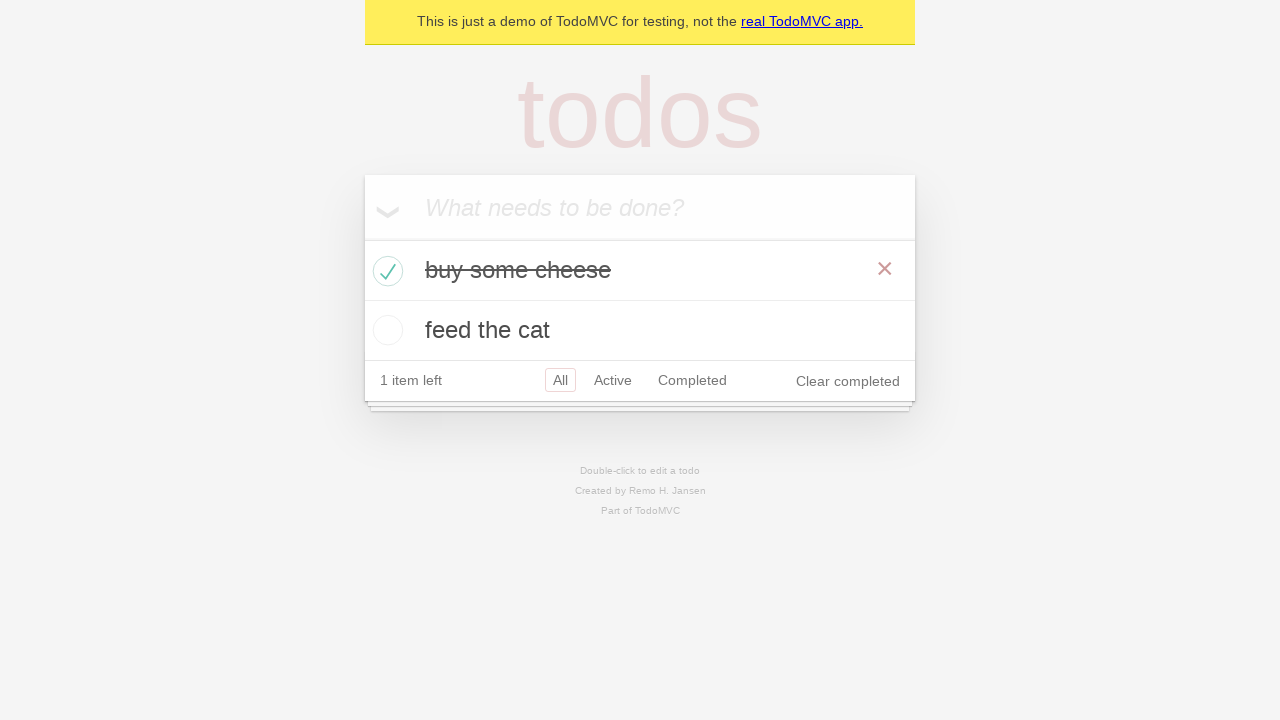

Unchecked the first todo item checkbox to mark as incomplete at (385, 271) on internal:testid=[data-testid="todo-item"s] >> nth=0 >> internal:role=checkbox
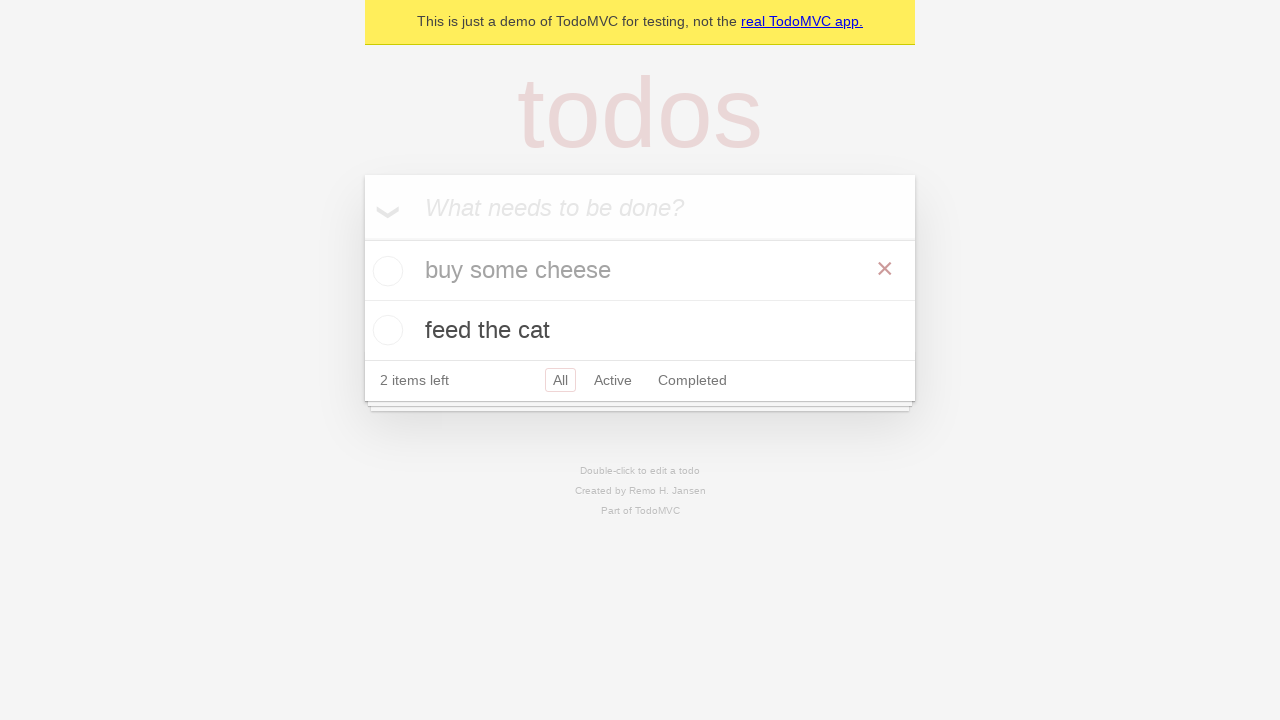

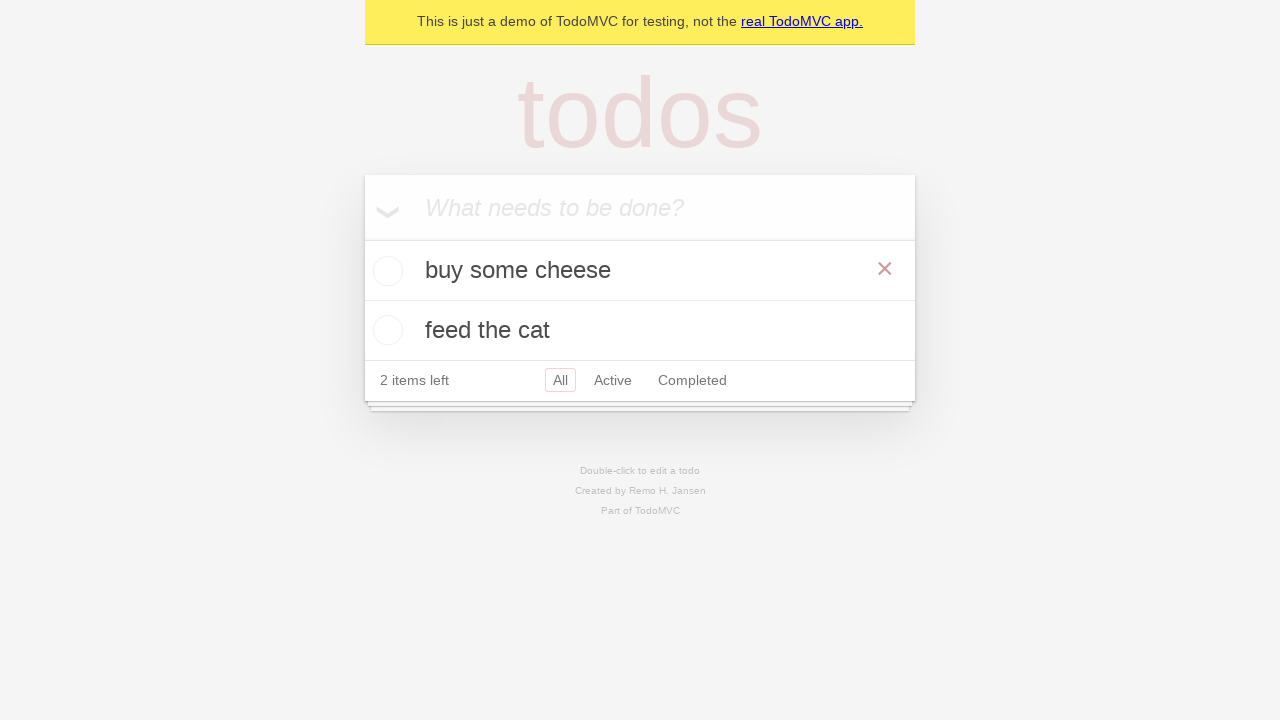